Tests checking and unchecking the mark all as complete toggle to clear completed state

Starting URL: https://demo.playwright.dev/todomvc

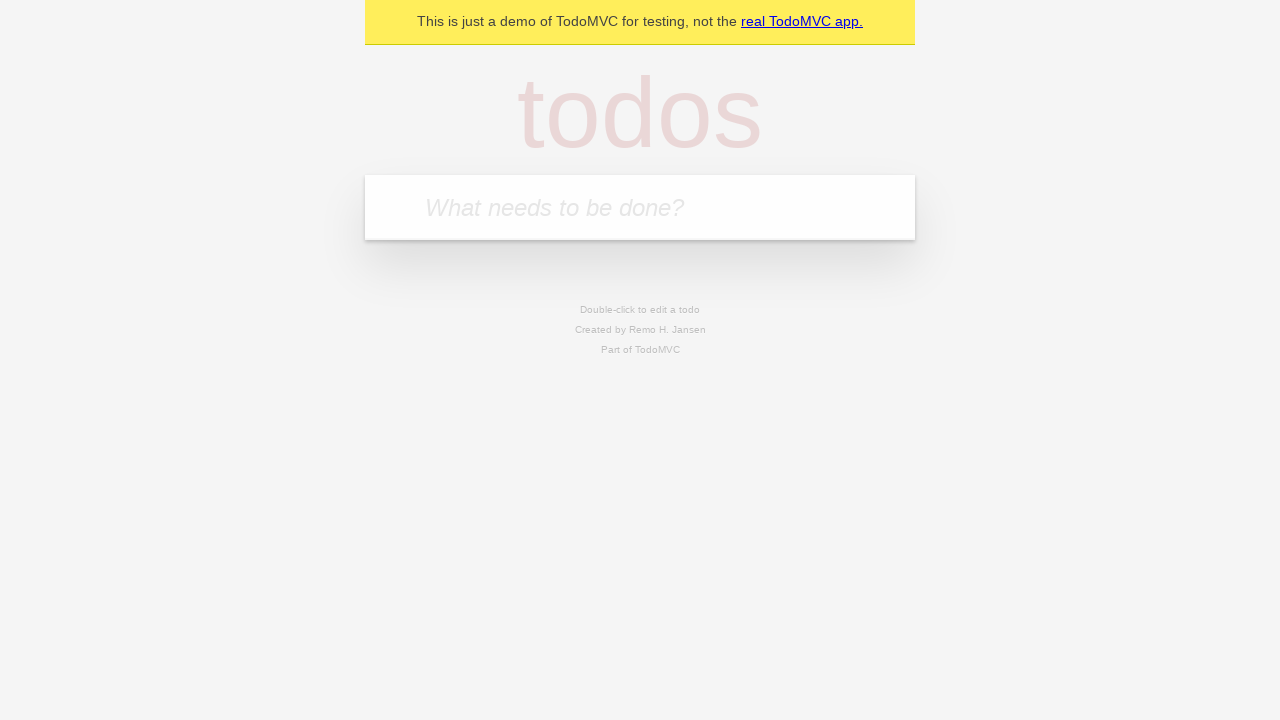

Filled todo input with 'buy some cheese' on internal:attr=[placeholder="What needs to be done?"i]
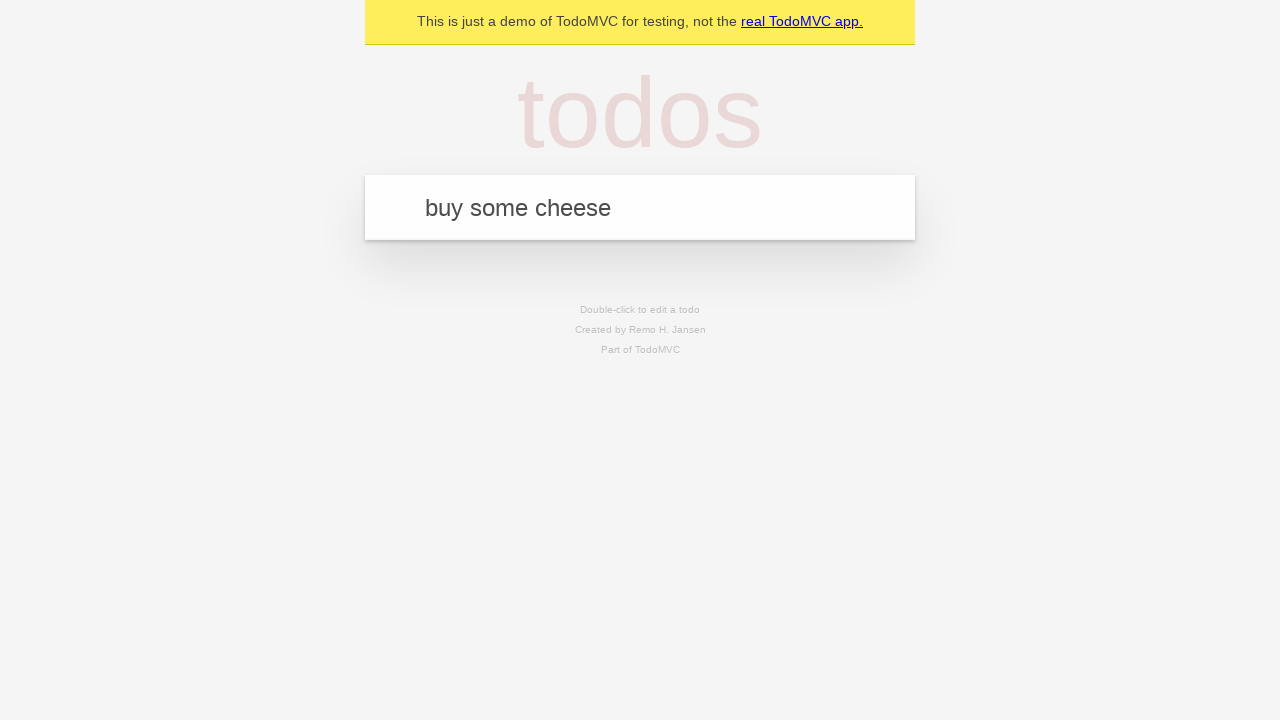

Pressed Enter to add first todo item on internal:attr=[placeholder="What needs to be done?"i]
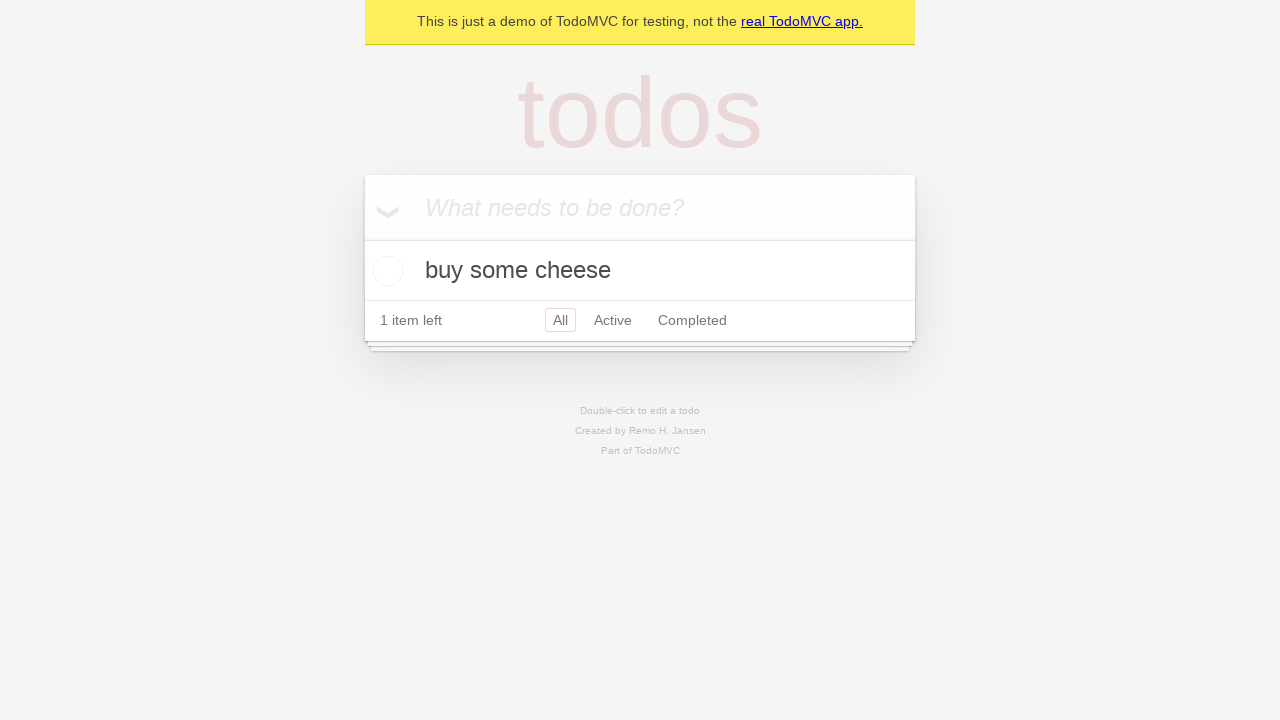

Filled todo input with 'feed the cat' on internal:attr=[placeholder="What needs to be done?"i]
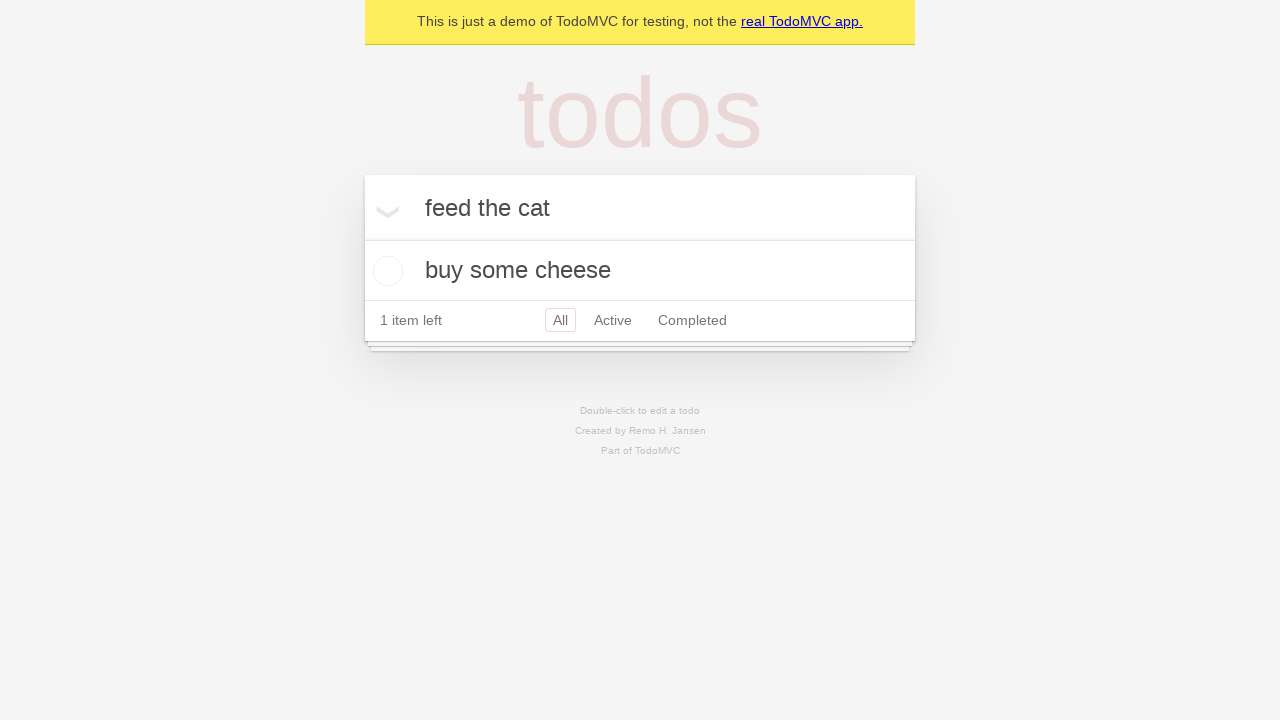

Pressed Enter to add second todo item on internal:attr=[placeholder="What needs to be done?"i]
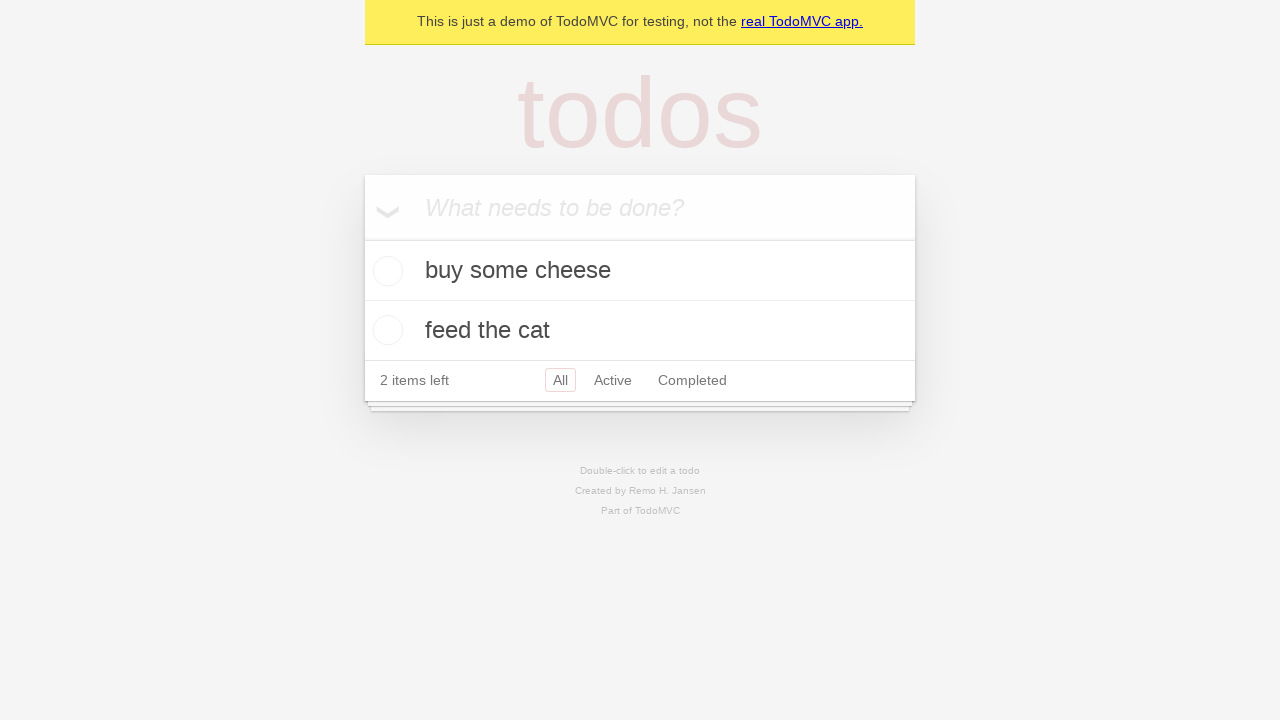

Filled todo input with 'book a doctors appointment' on internal:attr=[placeholder="What needs to be done?"i]
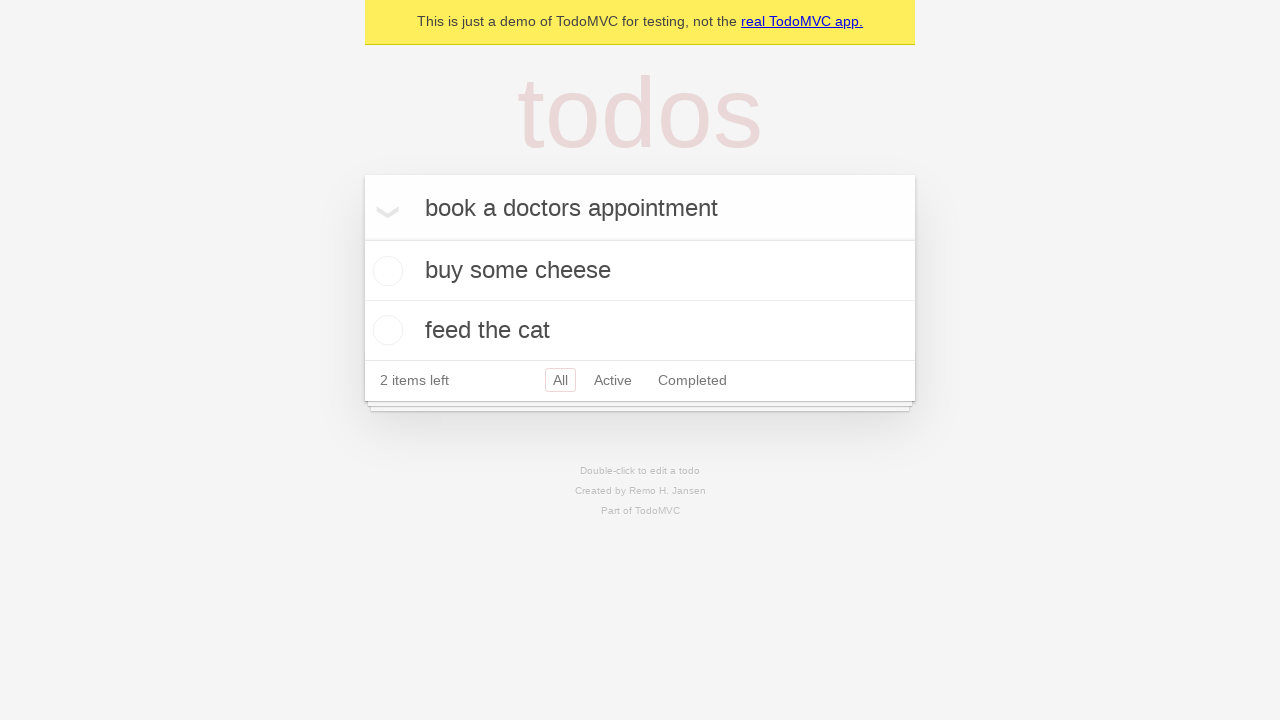

Pressed Enter to add third todo item on internal:attr=[placeholder="What needs to be done?"i]
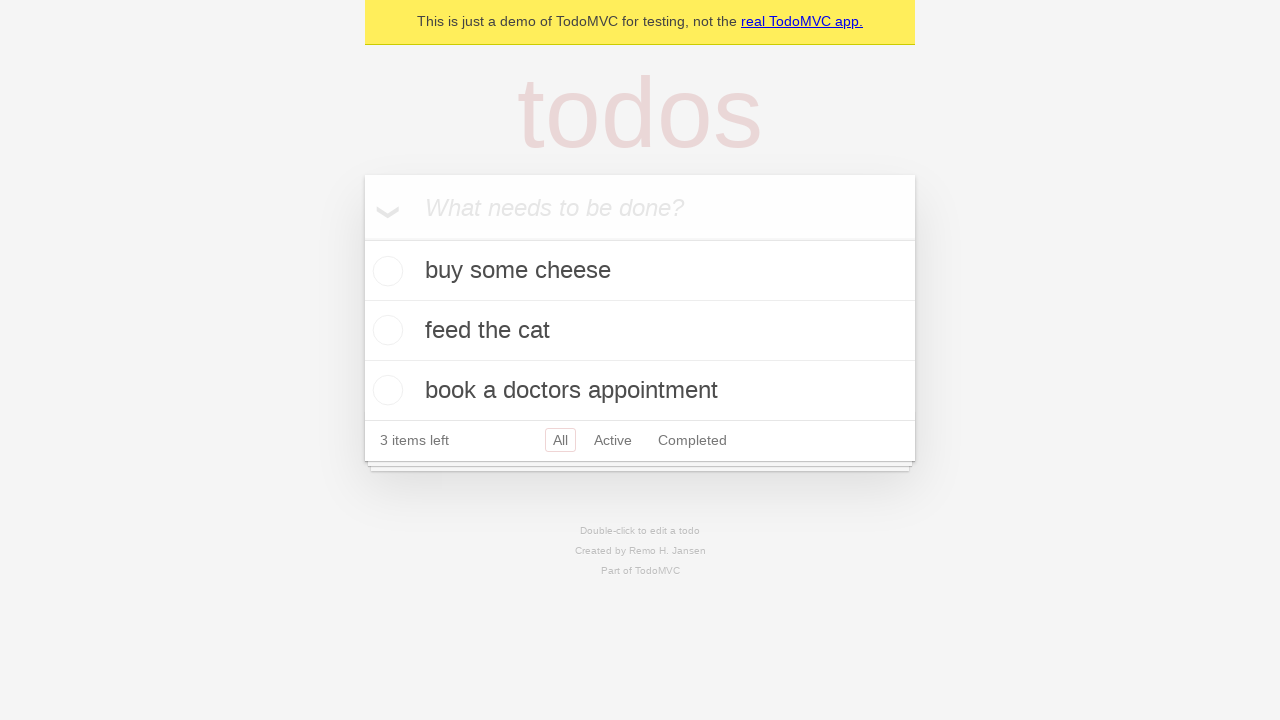

Checked 'Mark all as complete' toggle to mark all items as complete at (362, 238) on internal:label="Mark all as complete"i
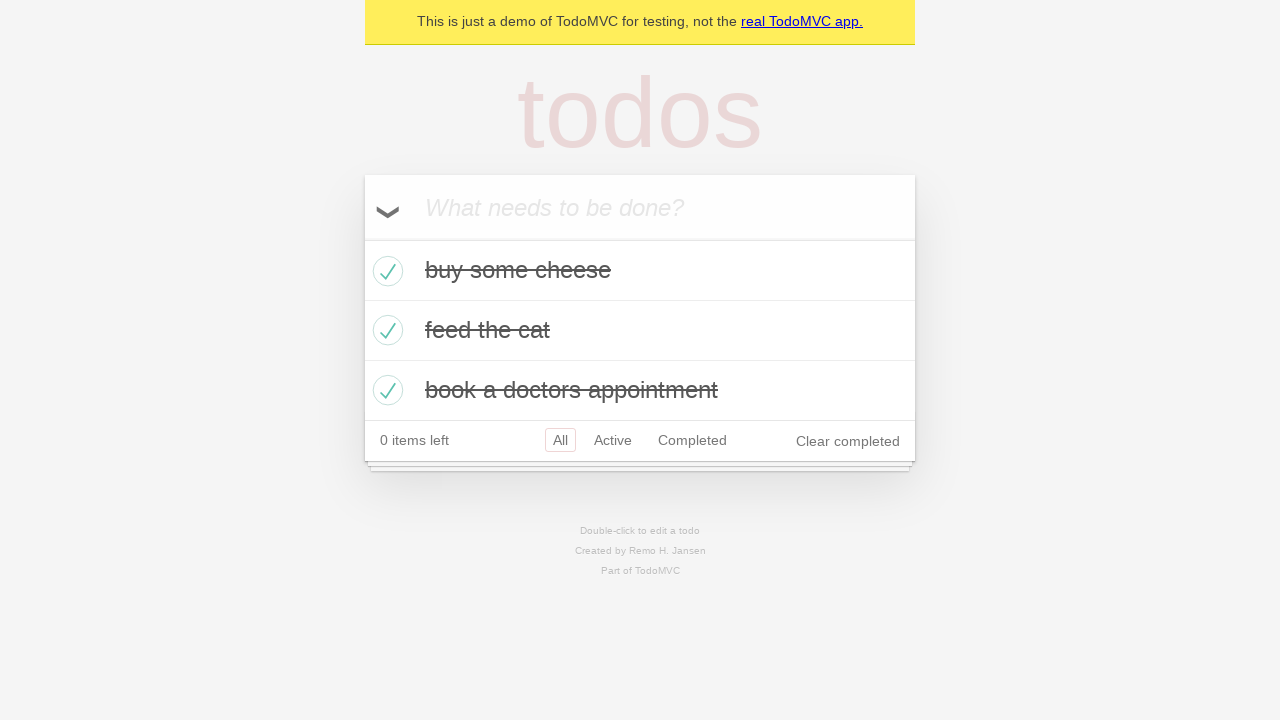

Unchecked 'Mark all as complete' toggle to clear completed state of all items at (362, 238) on internal:label="Mark all as complete"i
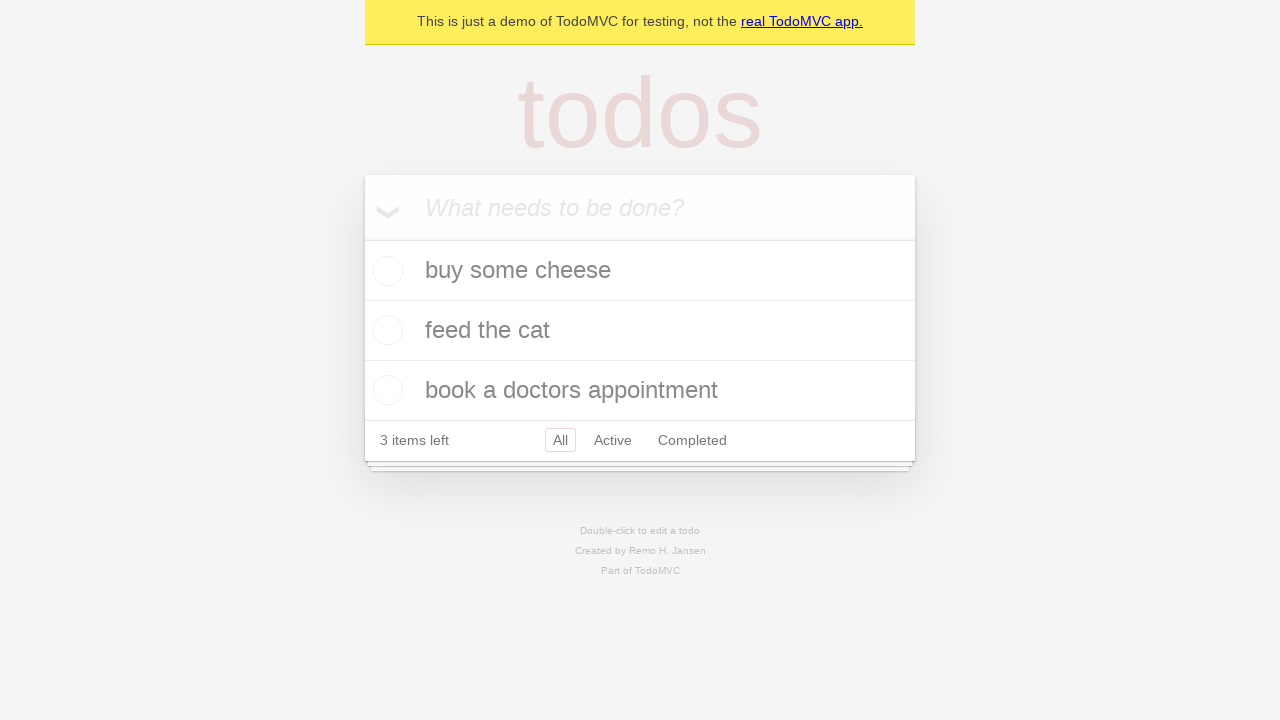

Waited 500ms for items to be uncompleted
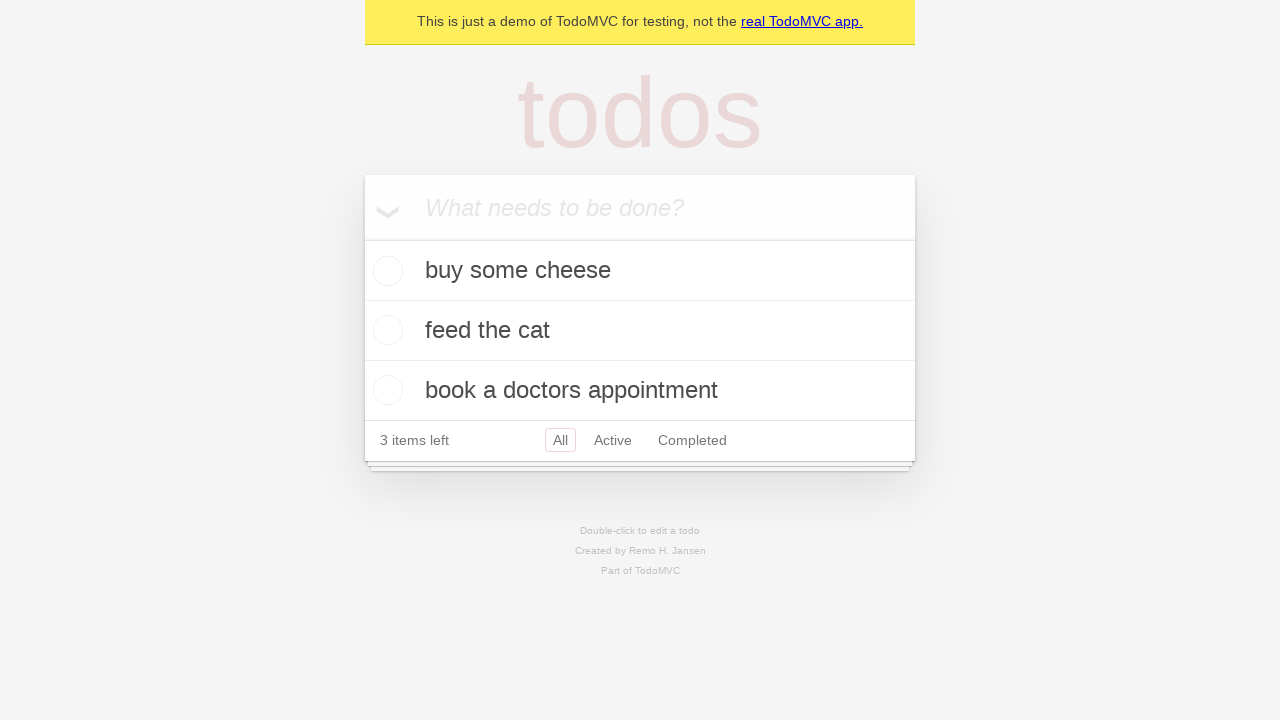

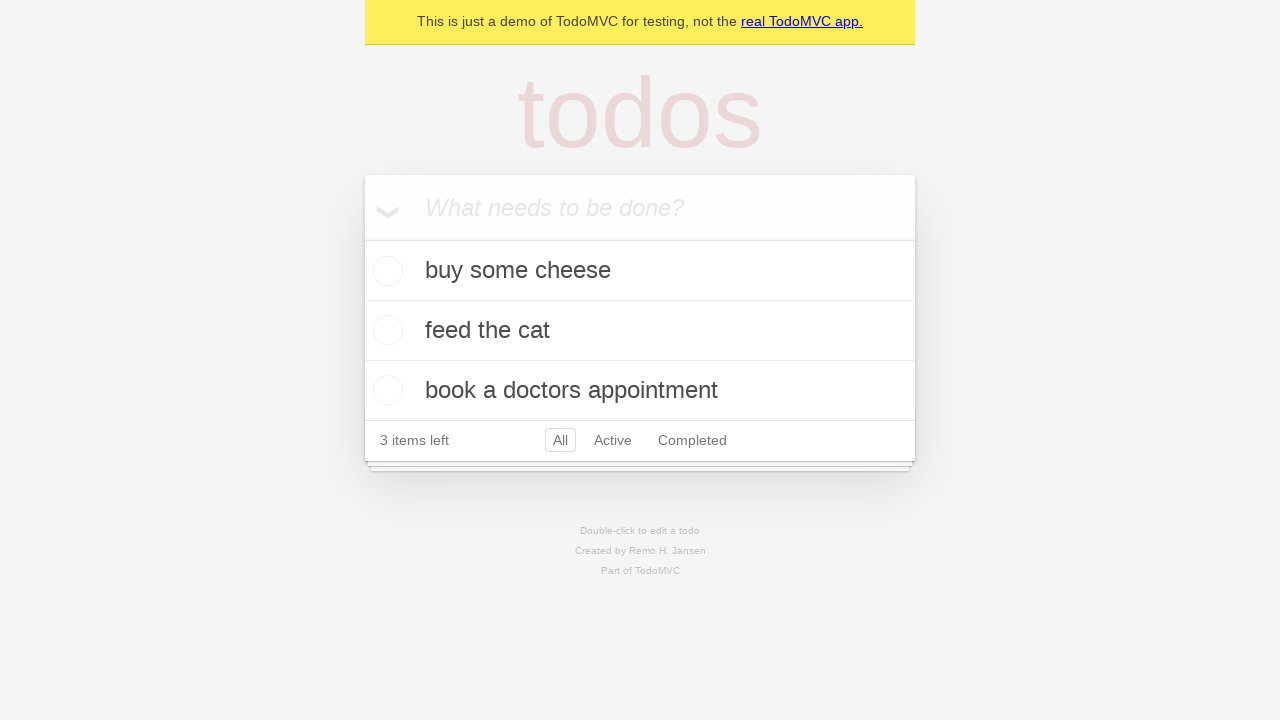